Tests browser navigation by visiting two job search websites (dice.com and indeed.com), then navigating back to verify the browser history works correctly and checking page title and URL.

Starting URL: https://www.dice.com/

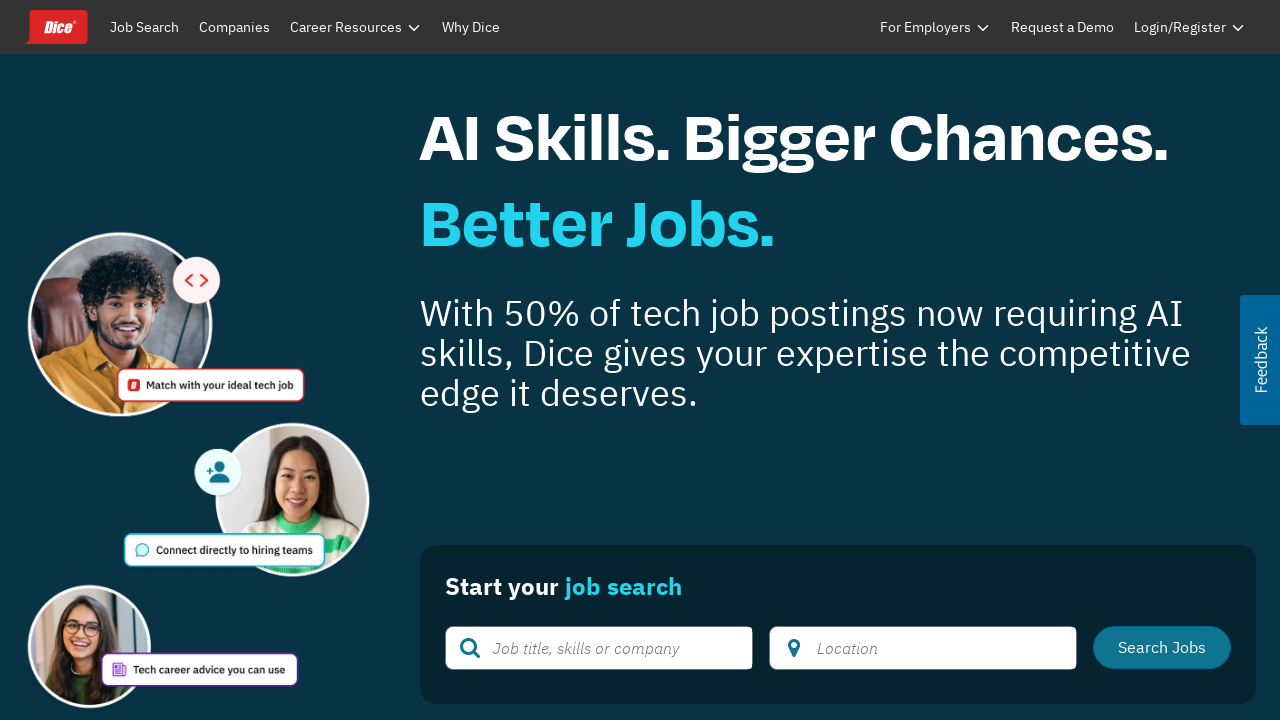

Navigated to indeed.com
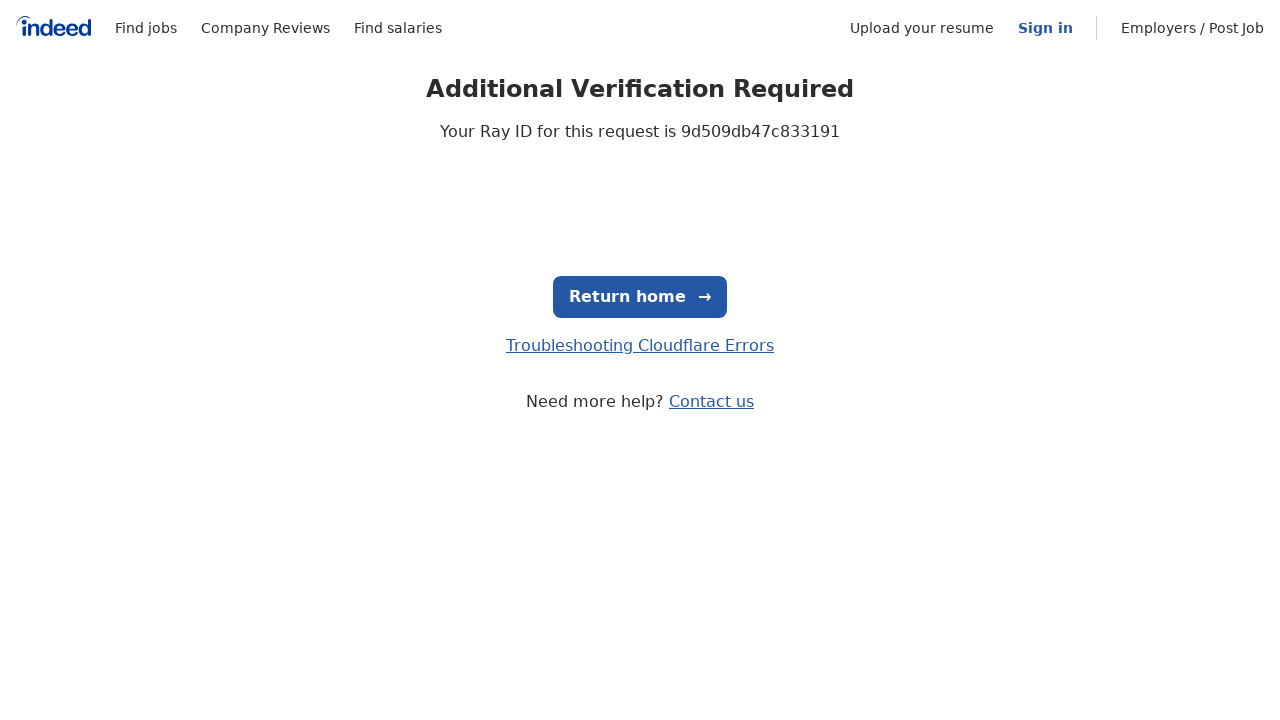

Navigated back to previous page (dice.com)
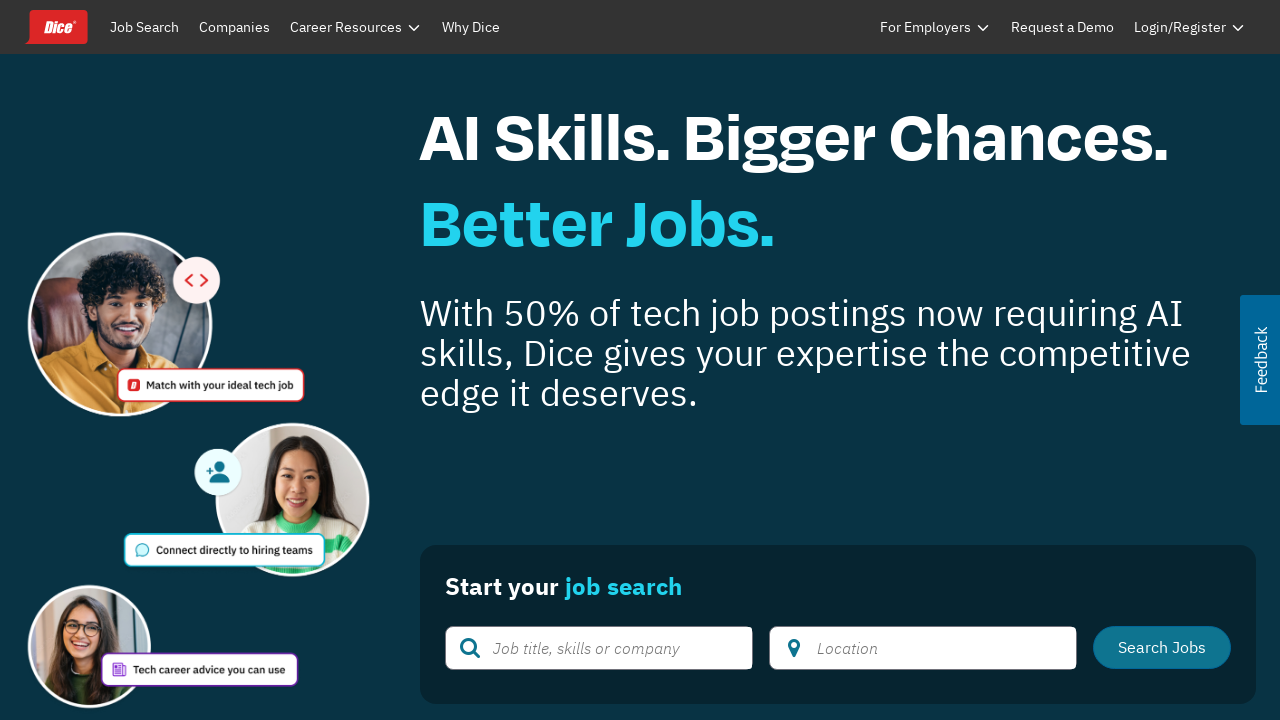

Retrieved page title: Find Tech Jobs | Advance Your Tech Career | Job Search on Dice.com
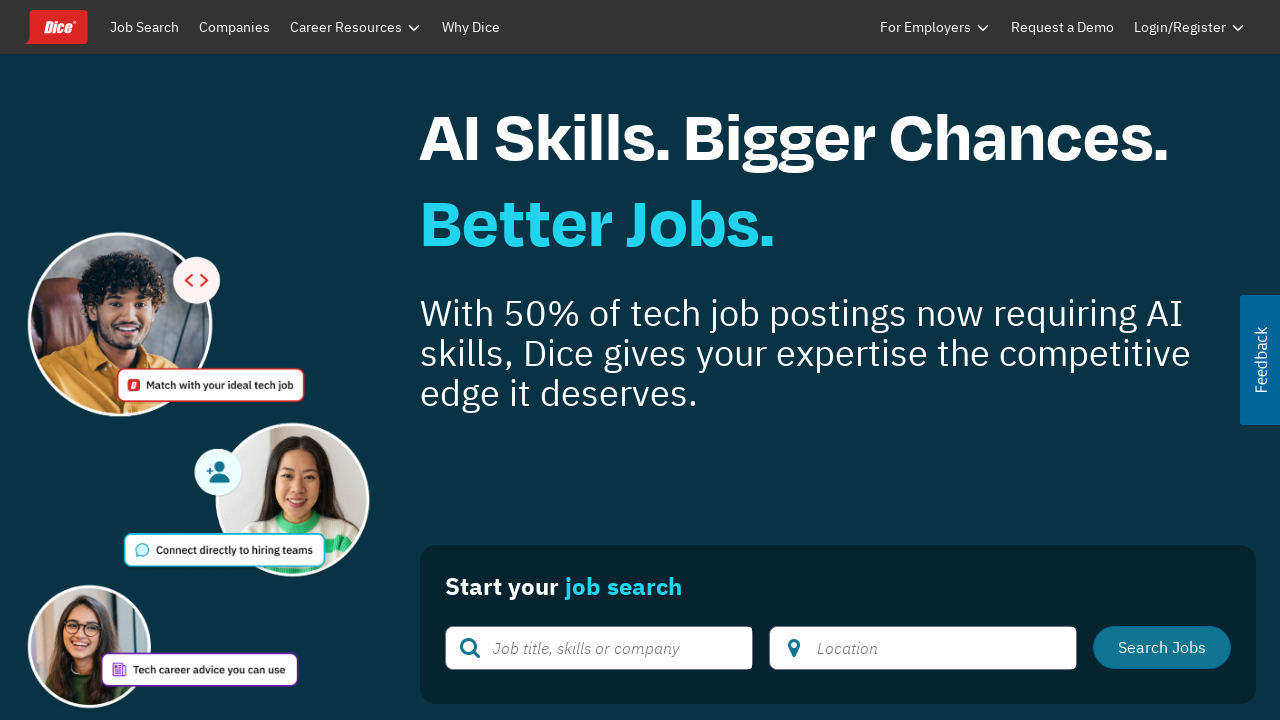

Retrieved current URL: https://www.dice.com/
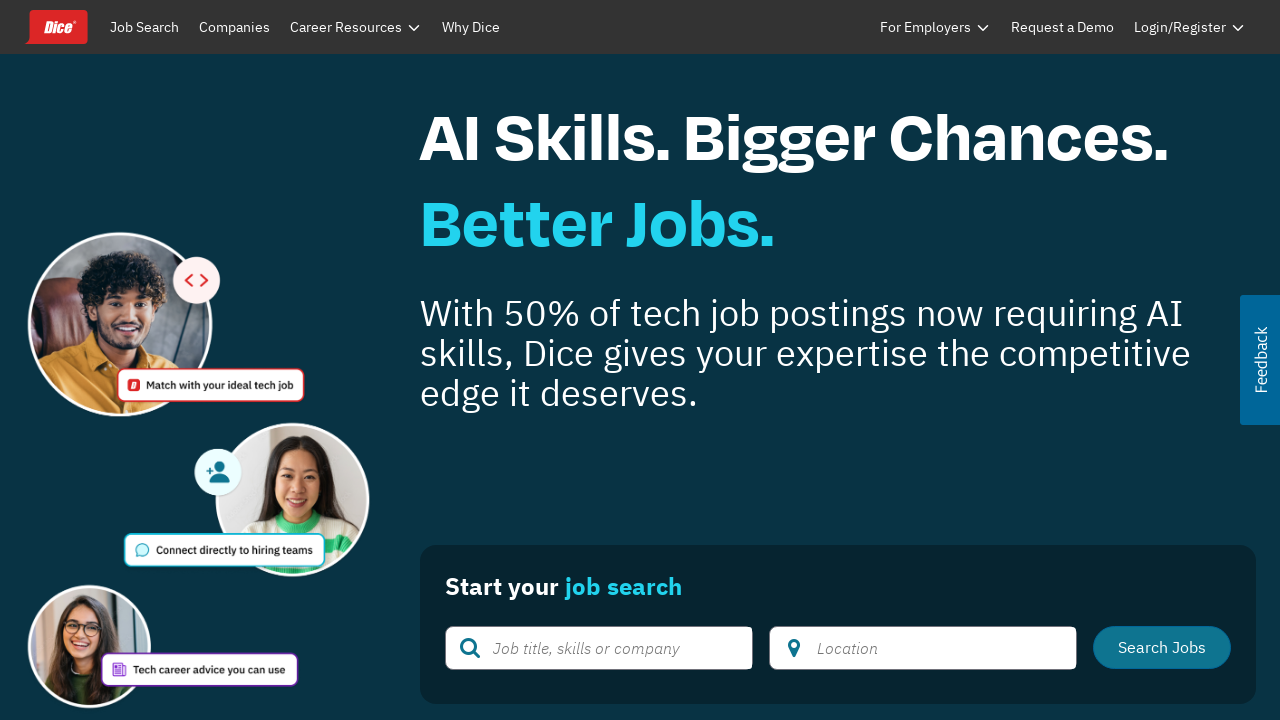

Waited for page to reach domcontentloaded state
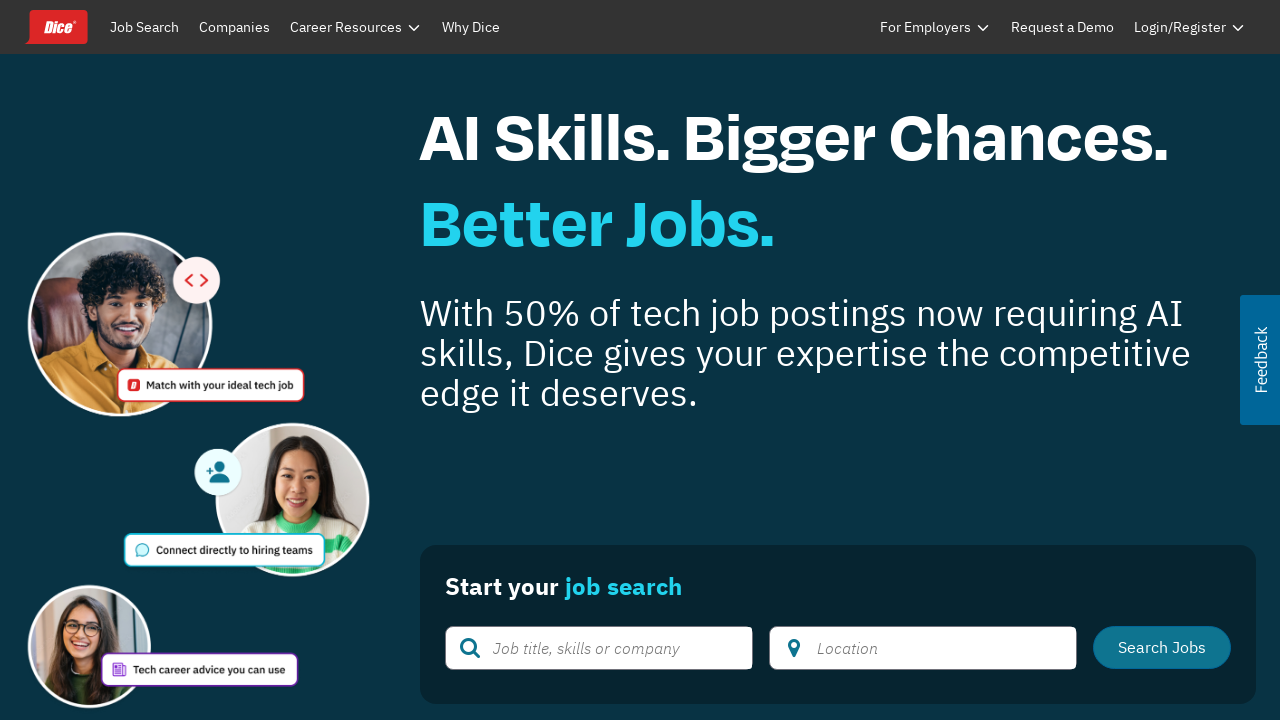

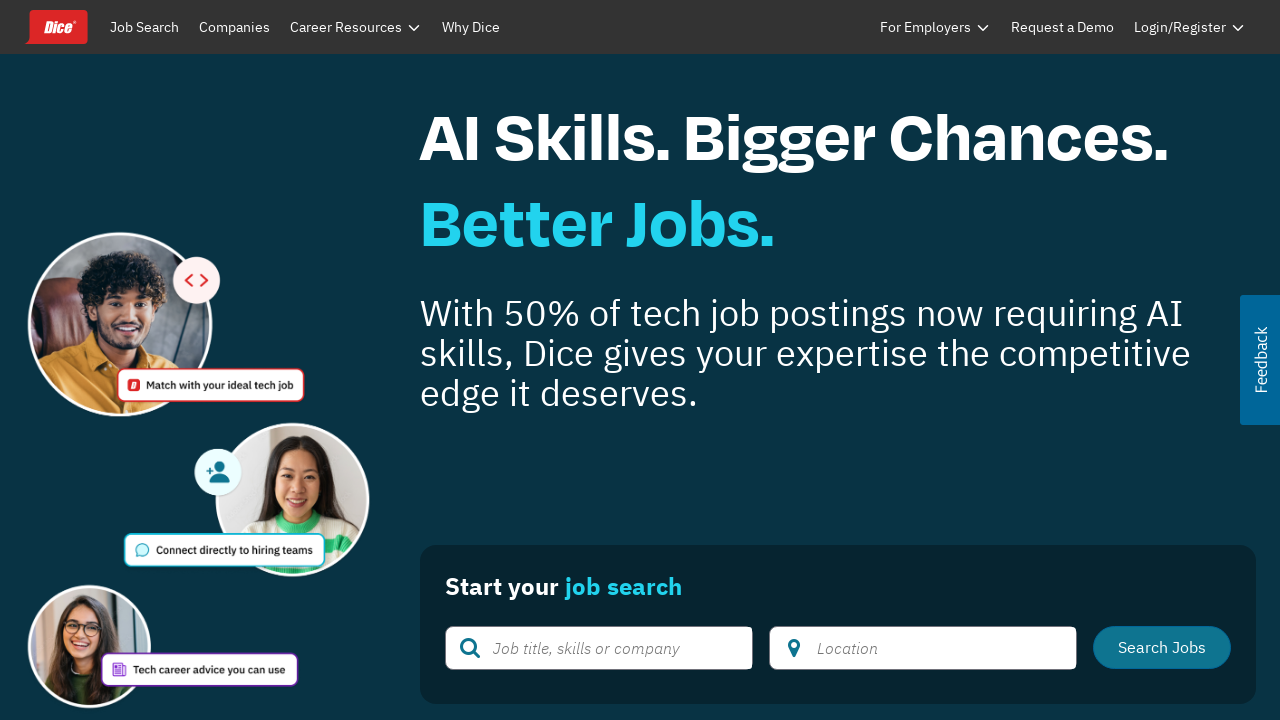